Tests basic text input functionality by navigating to the text input page and filling a text field with "Hello World"

Starting URL: https://www.qa-practice.com

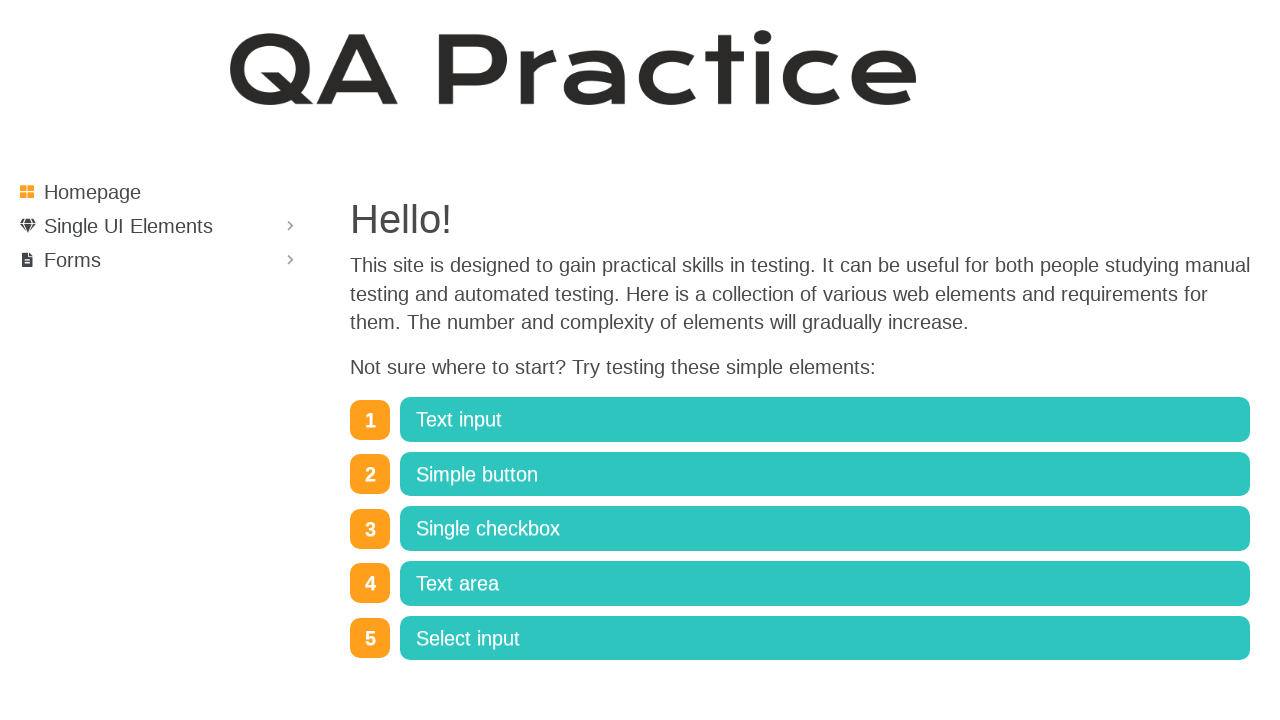

Clicked on Text input link at (825, 420) on internal:role=link[name="Text input"i]
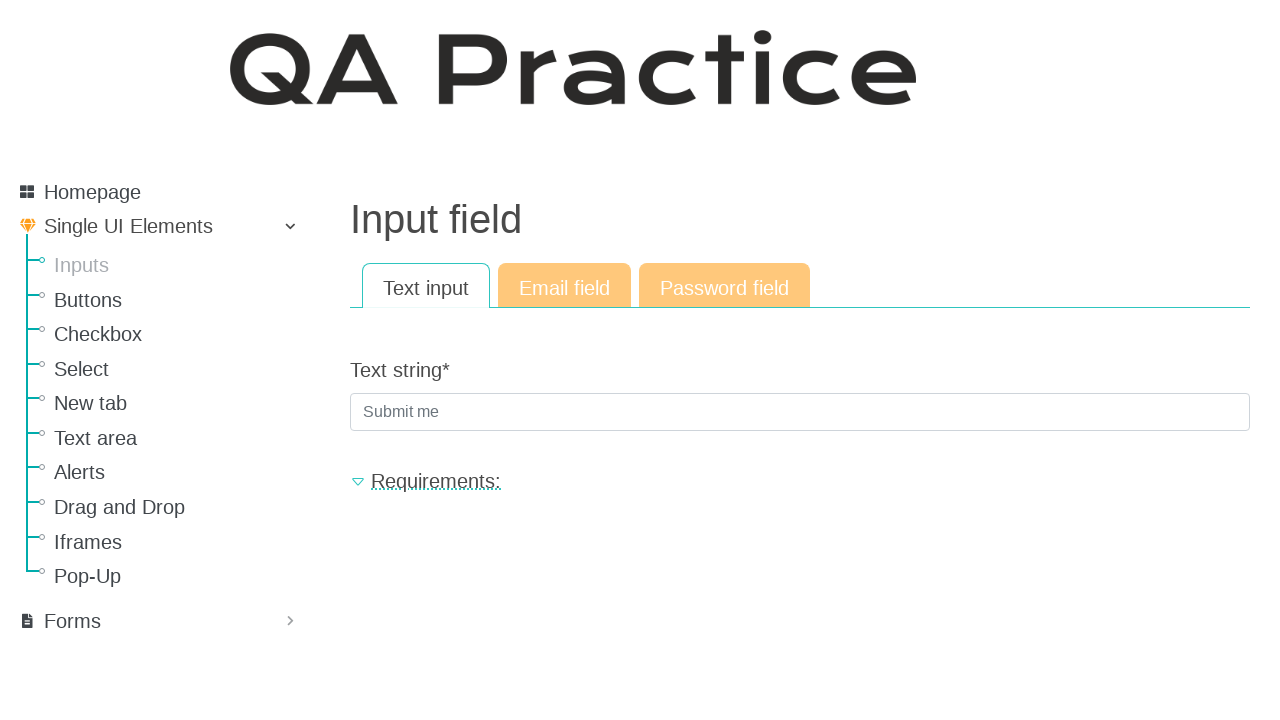

Filled text input field with 'Hello World' on internal:attr=[placeholder="Submit me"i]
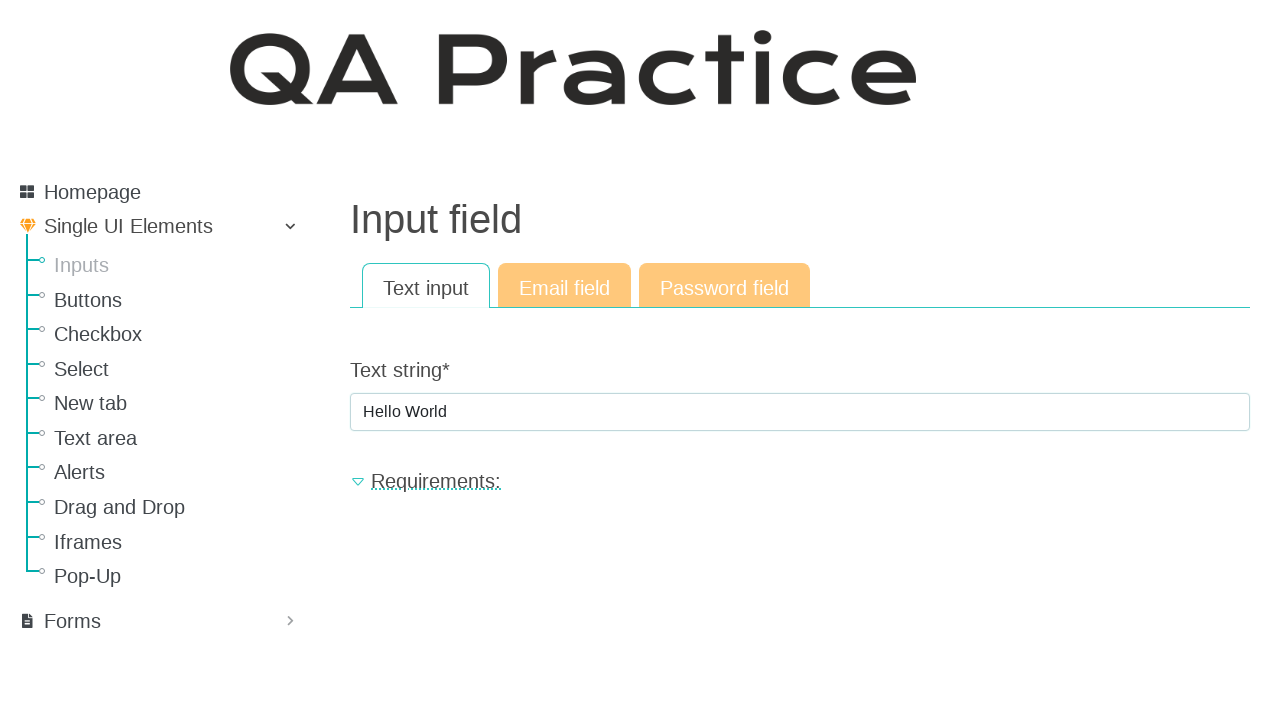

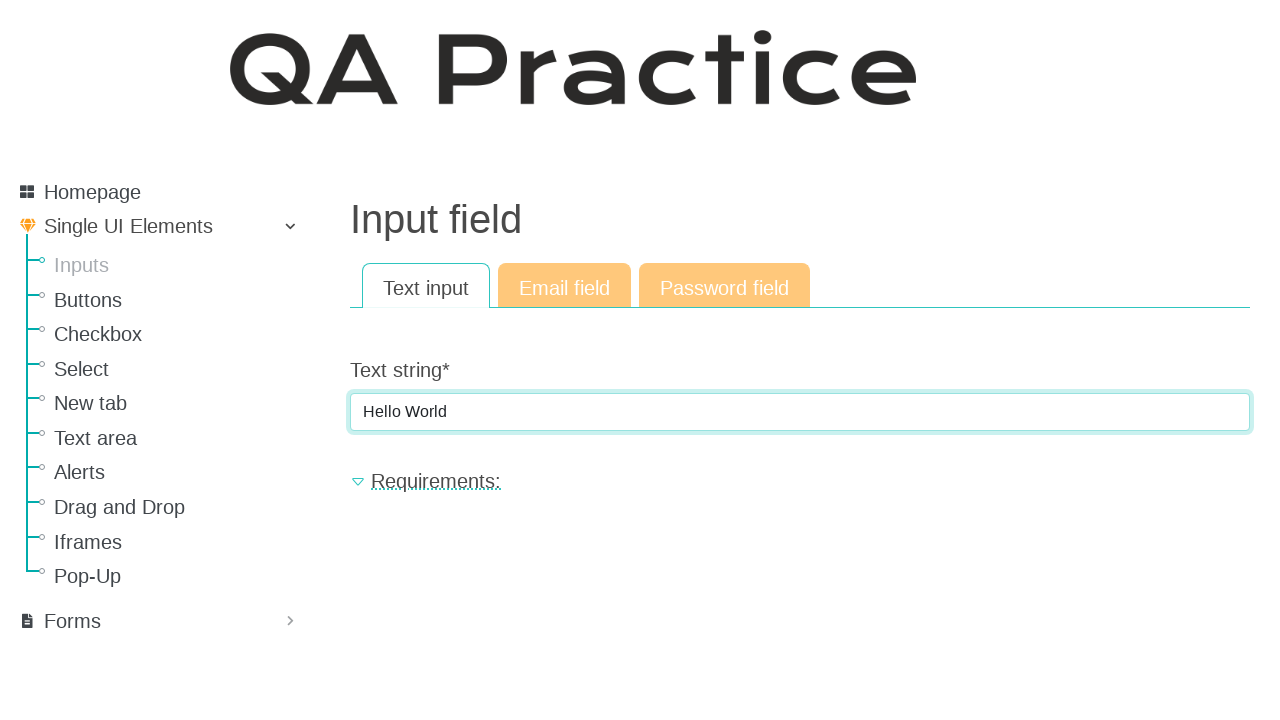